Tests navigation to the Author/About page by clicking the Author button and verifying the URL changes correctly

Starting URL: https://www.automatedtestingwithtuyen.com

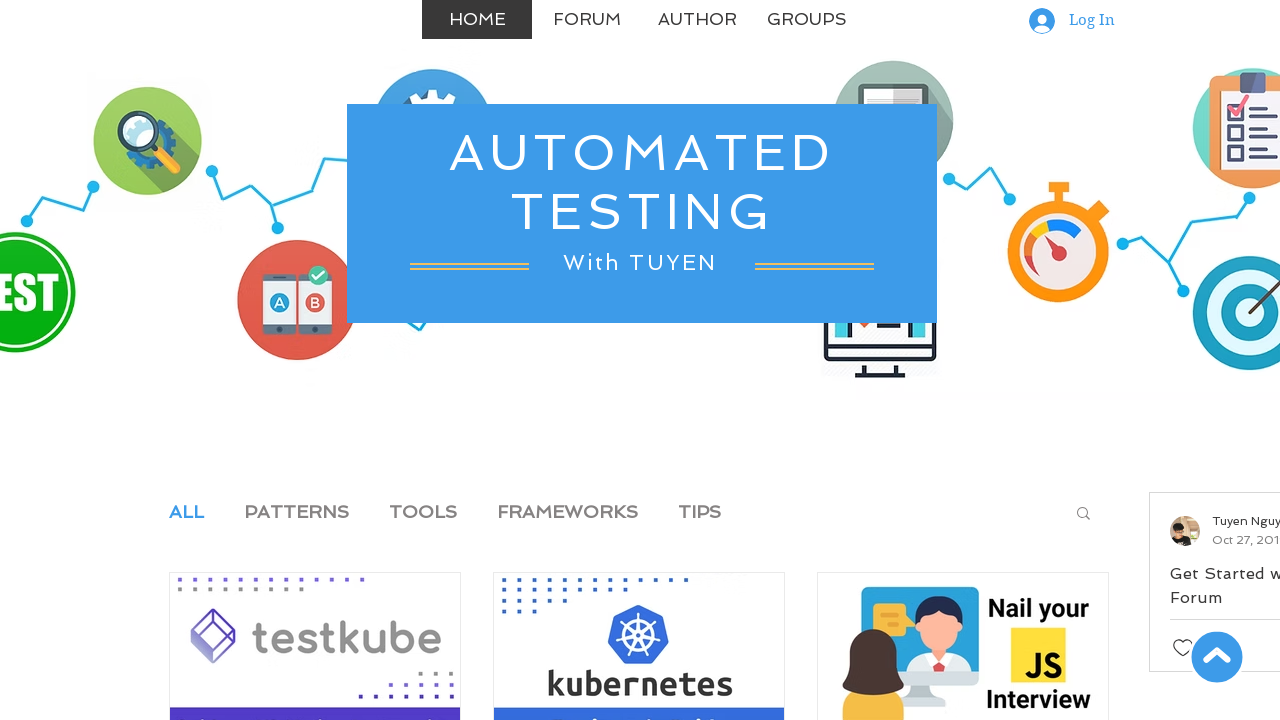

Clicked on Author button to navigate to Author/About page at (697, 20) on text=Author
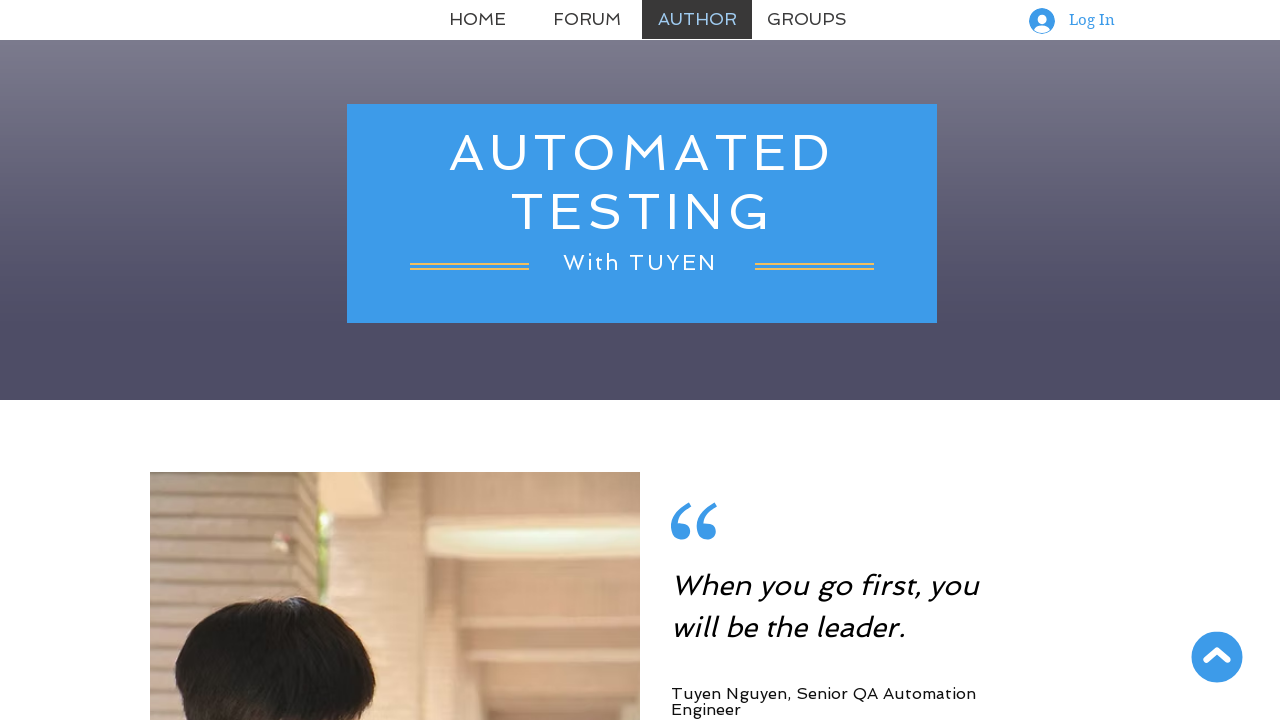

Verified URL changed to About page
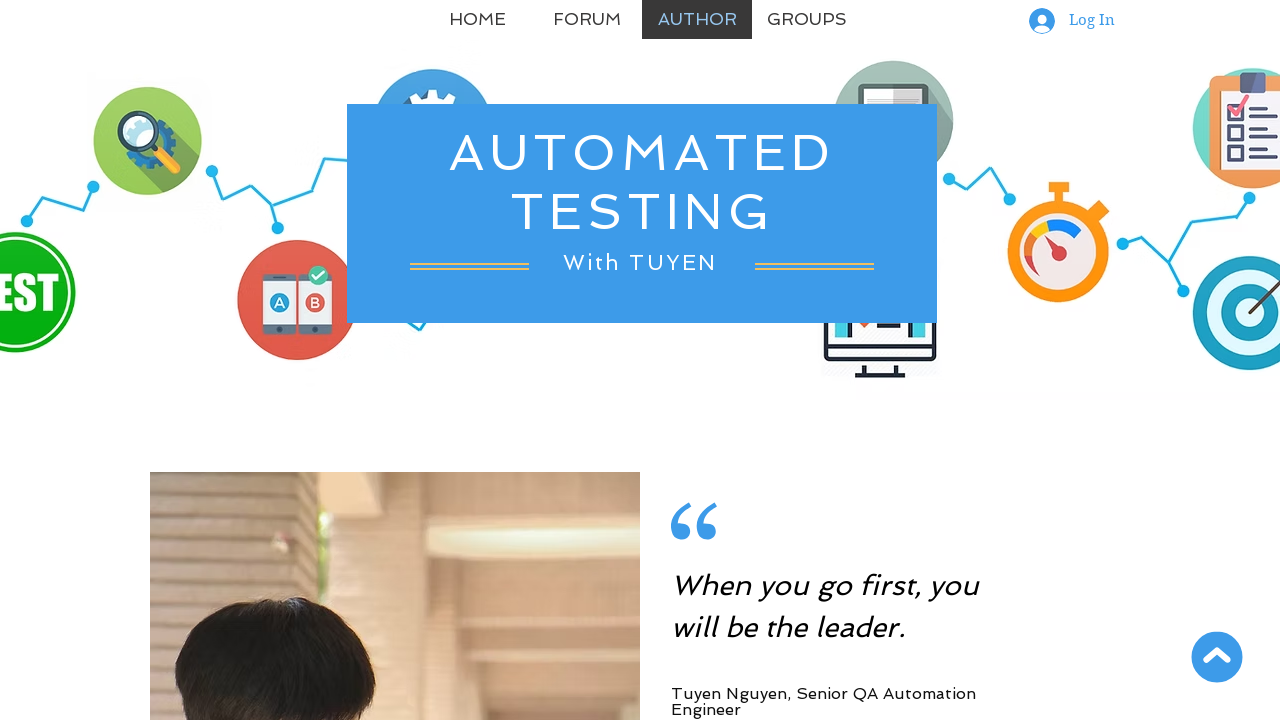

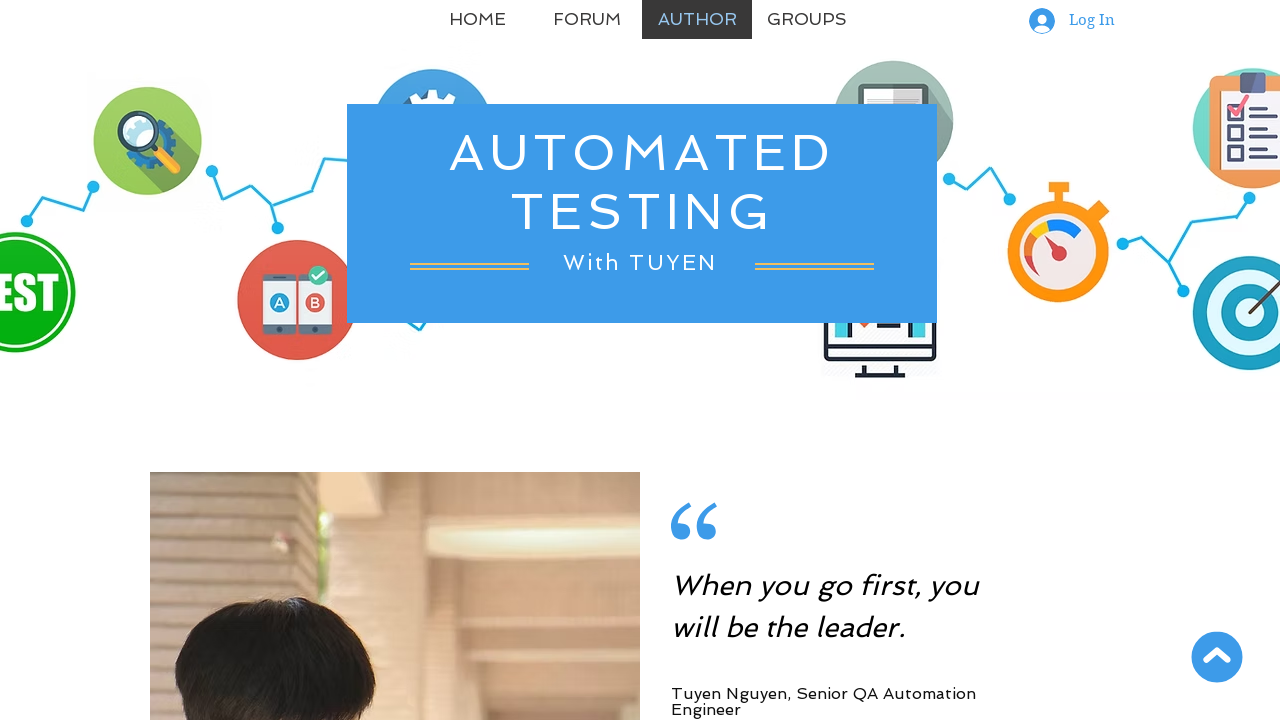